Tests browser back navigation by clicking the API link, then navigating back to the homepage

Starting URL: https://webdriver.io

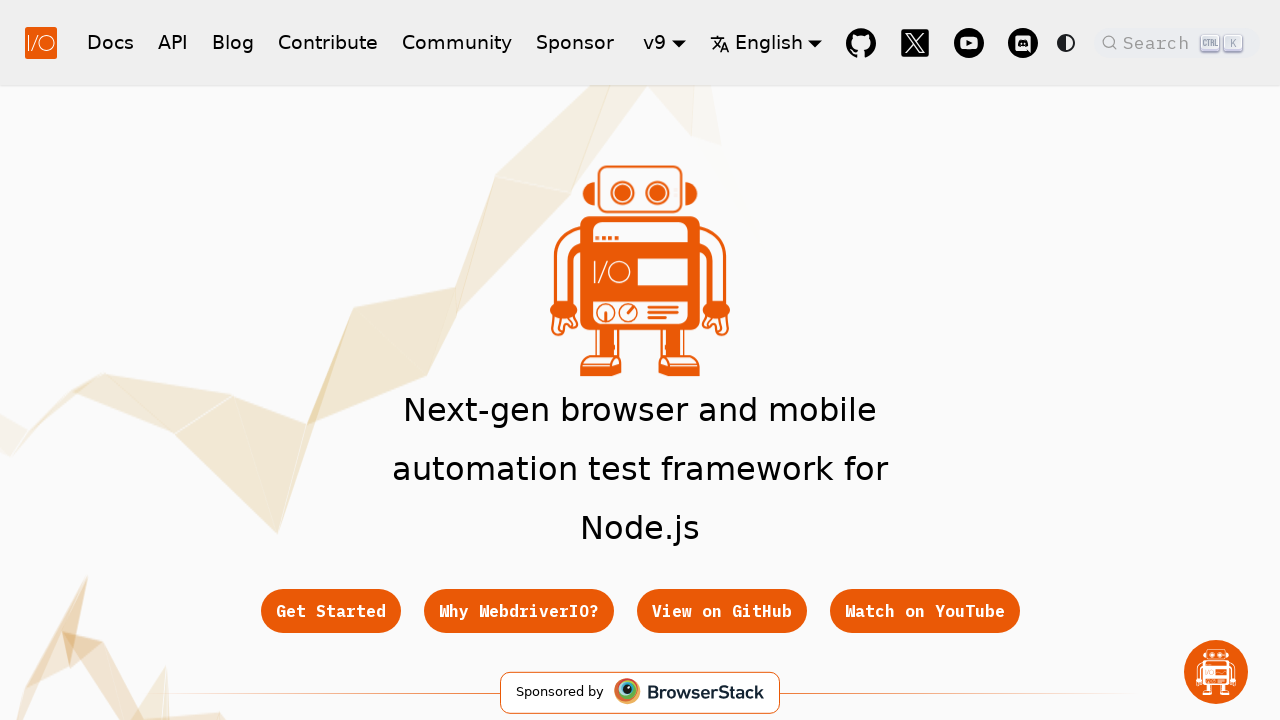

Waited for API navbar link to be visible
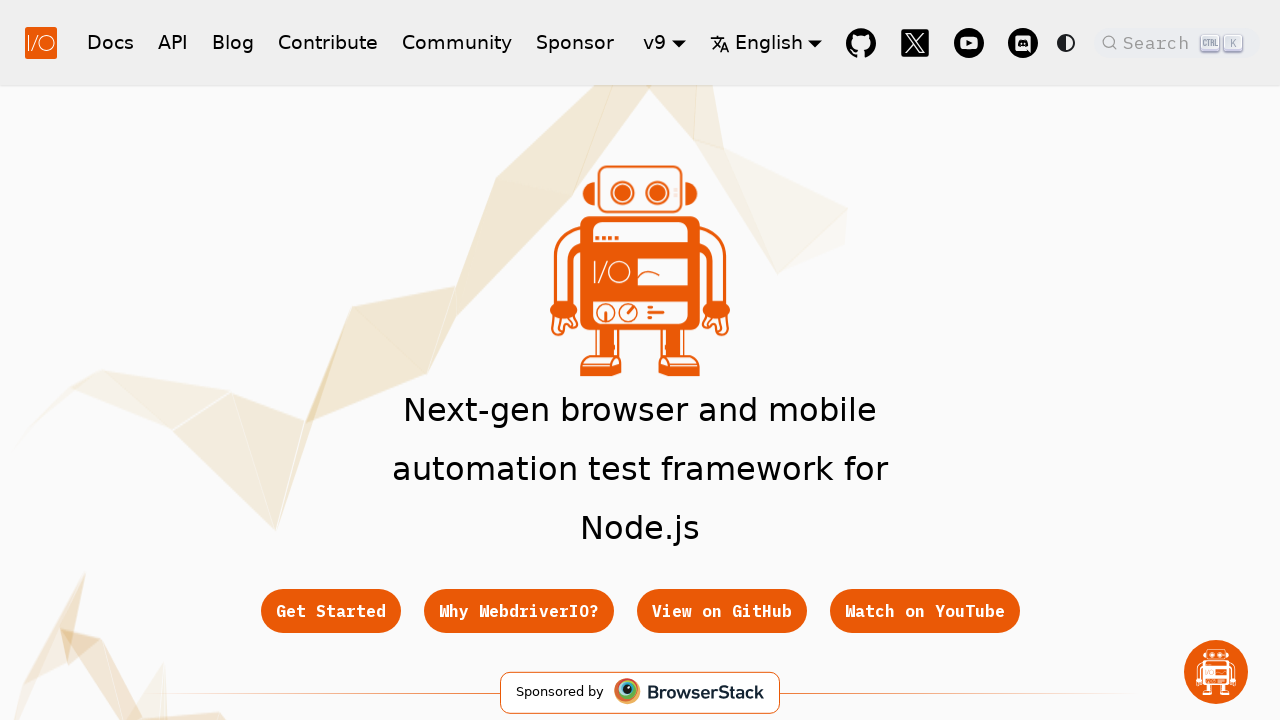

Clicked the API navbar link at (173, 42) on xpath=//a[@class='navbar__item navbar__link'][text()='API']
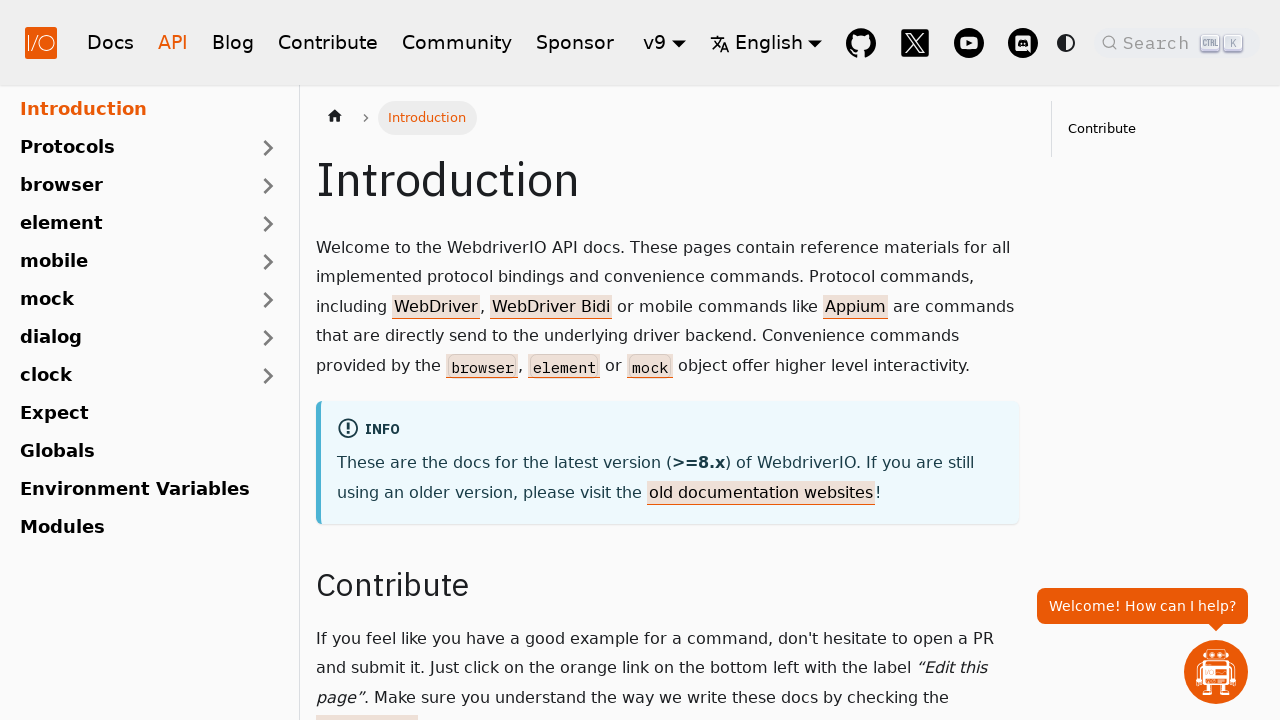

Navigated back to the previous page
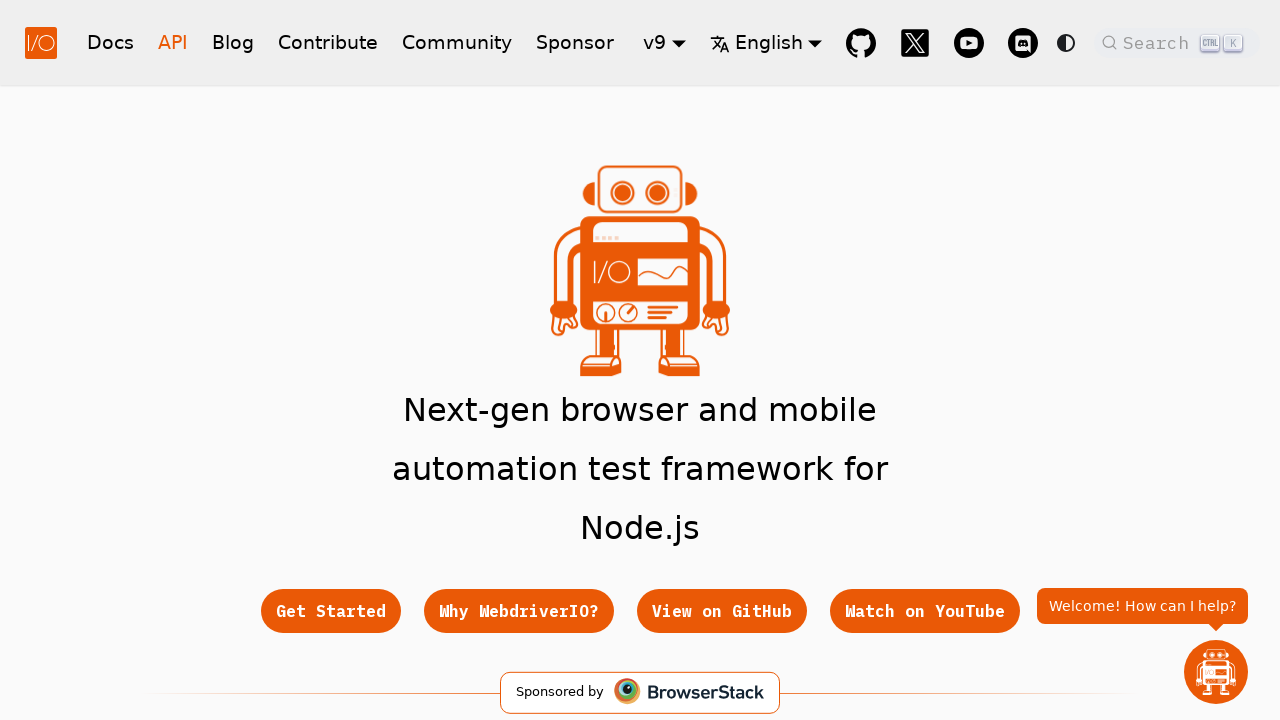

Verified we returned to the homepage at https://webdriver.io/
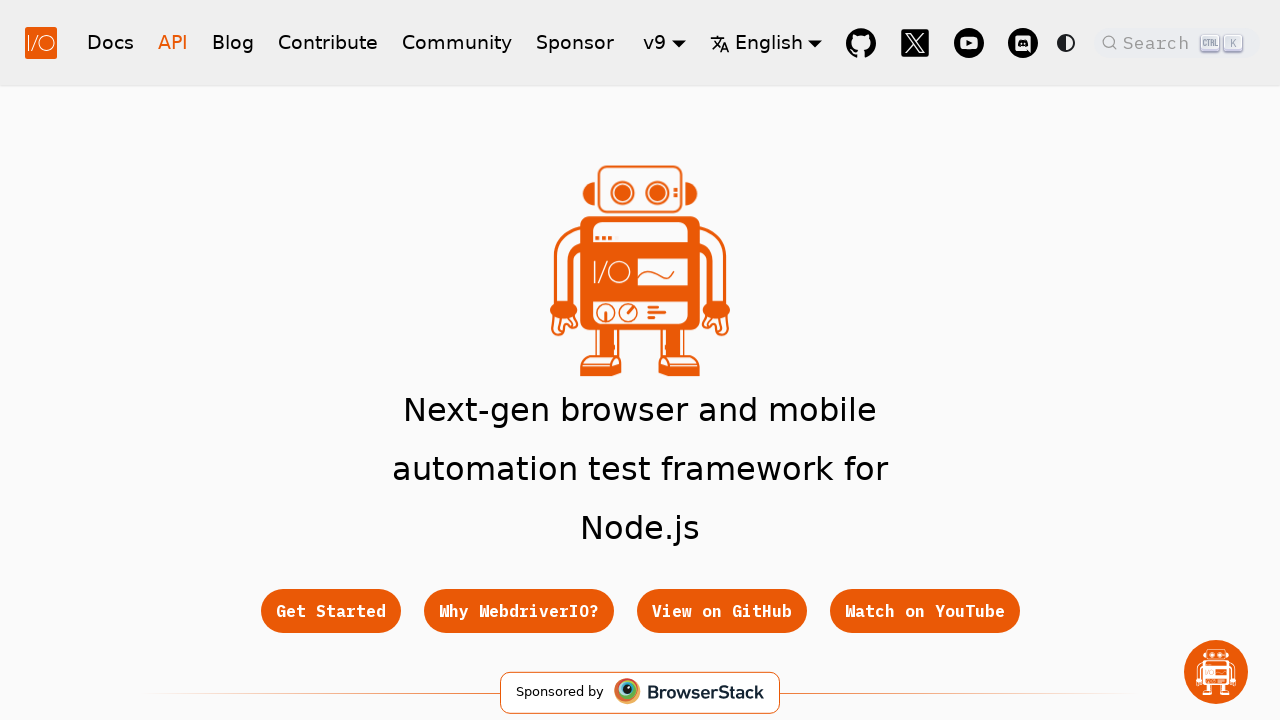

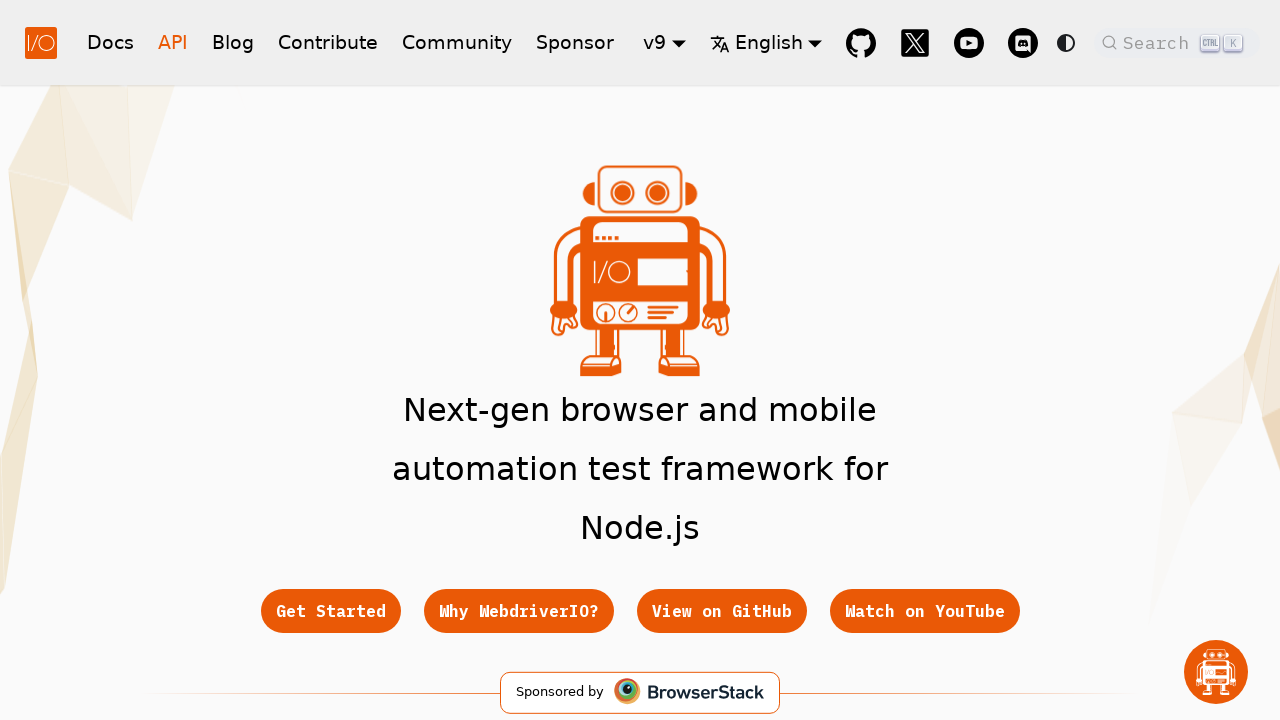